Tests a web form by entering text into a text input field and clicking the submit button, then verifies the success message is displayed

Starting URL: https://www.selenium.dev/selenium/web/web-form.html

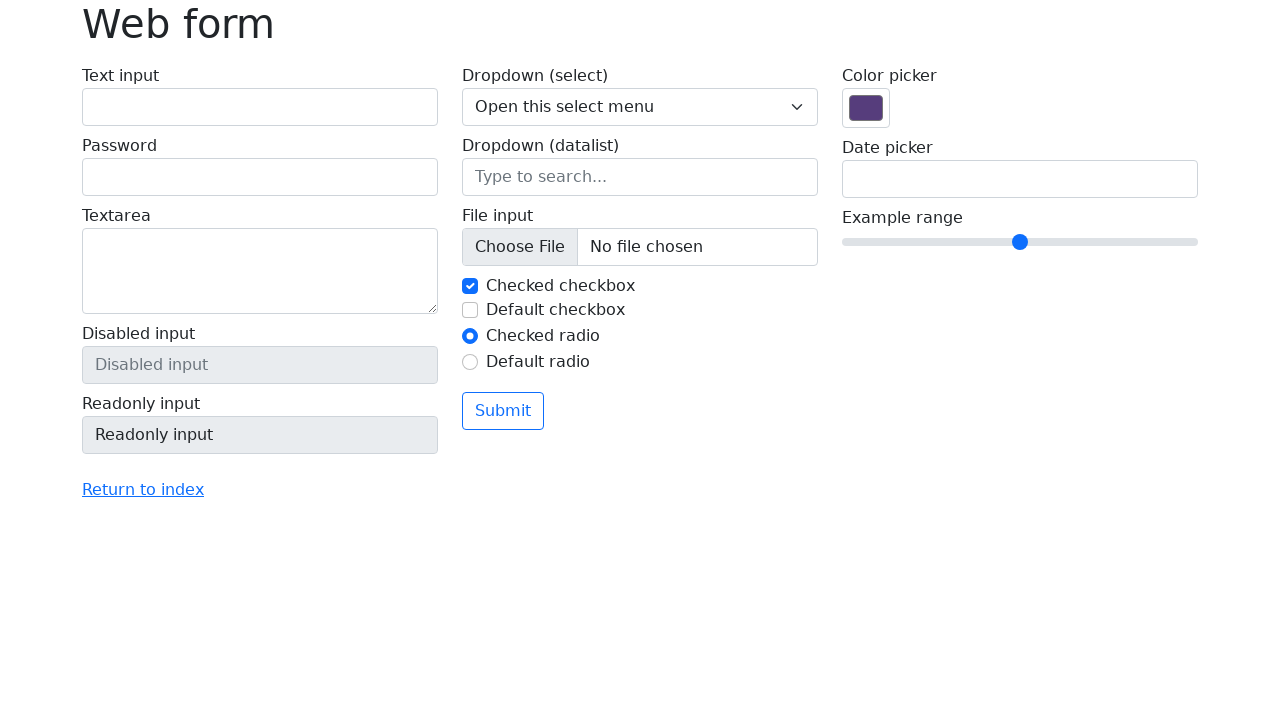

Filled text input field with 'Selenium' on input[name='my-text']
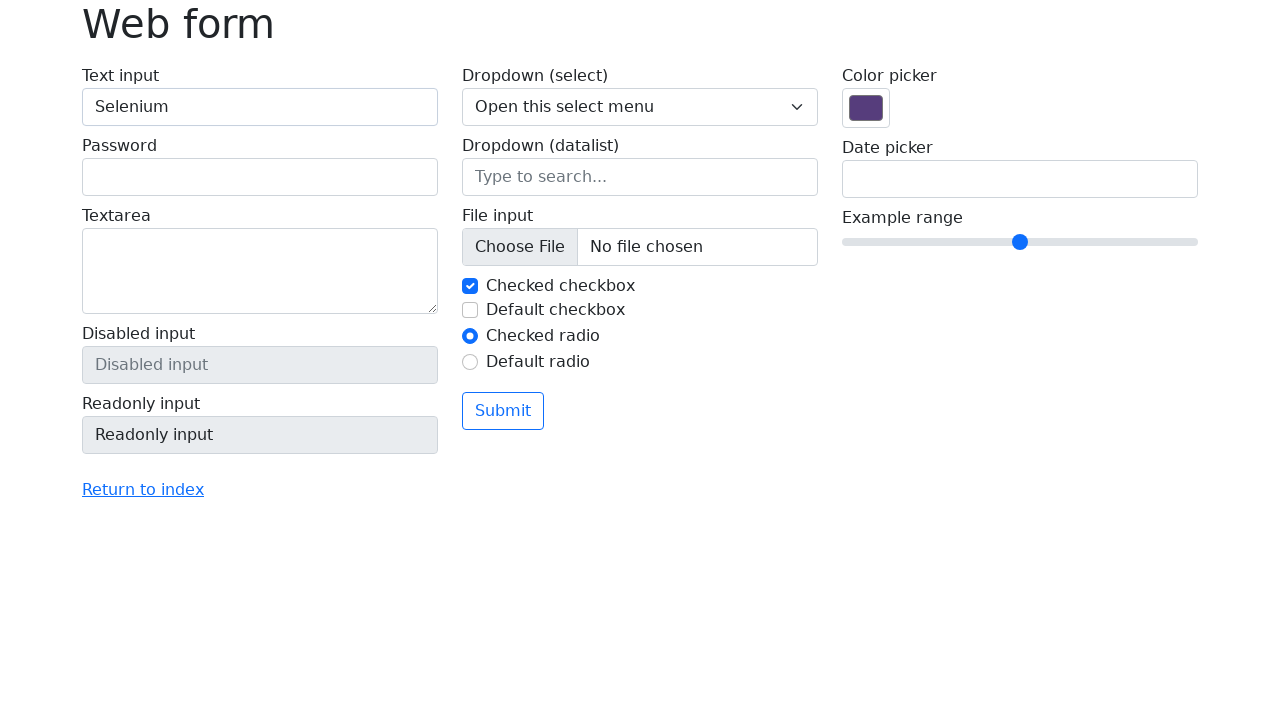

Clicked submit button at (503, 411) on button[type='submit']
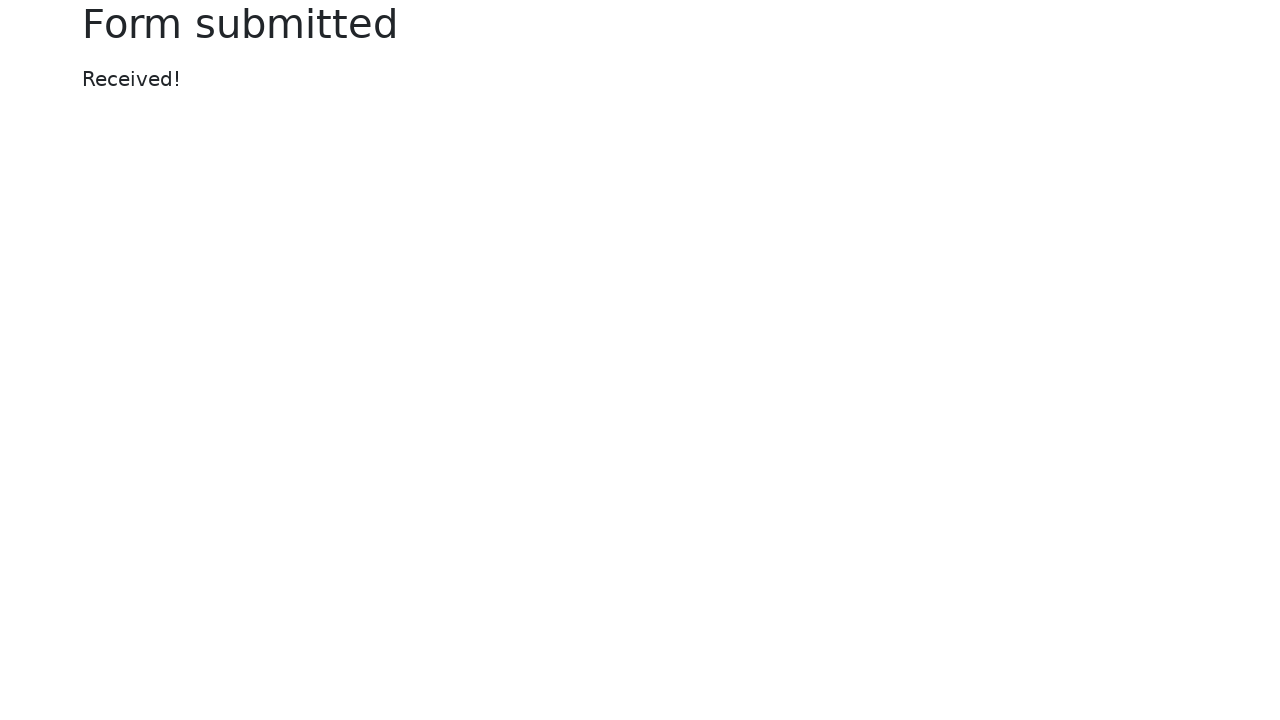

Success message appeared
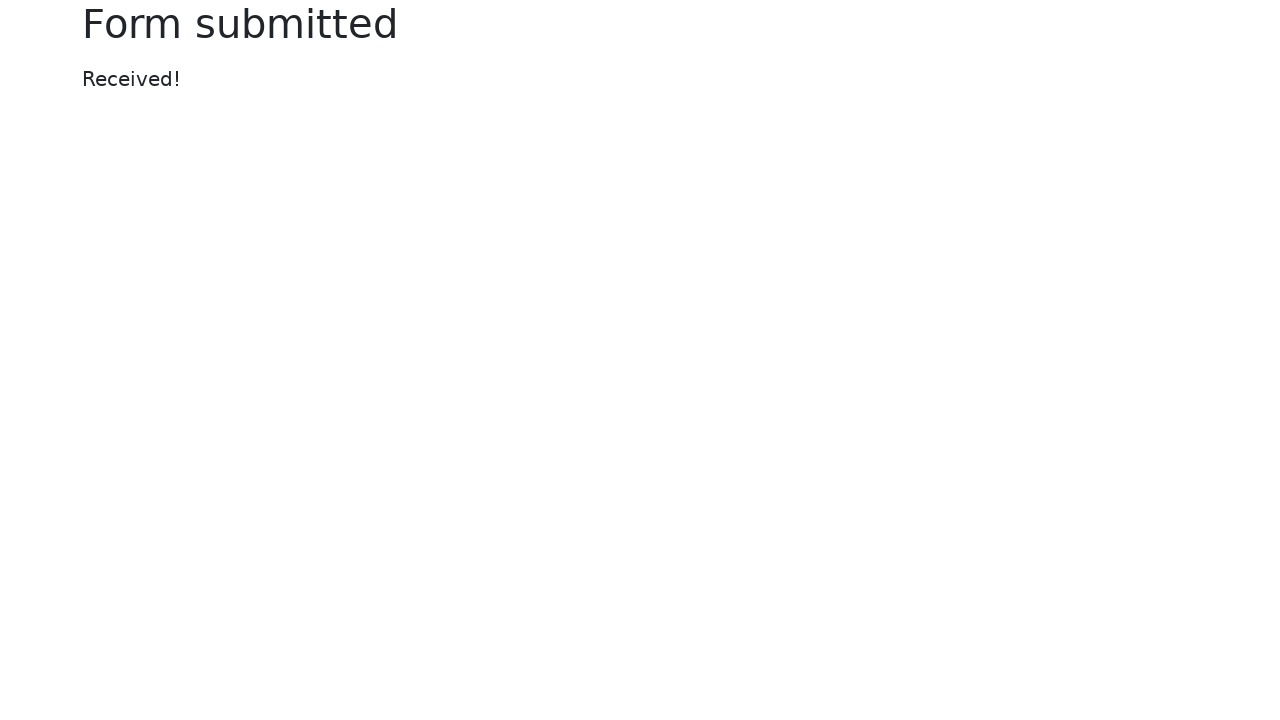

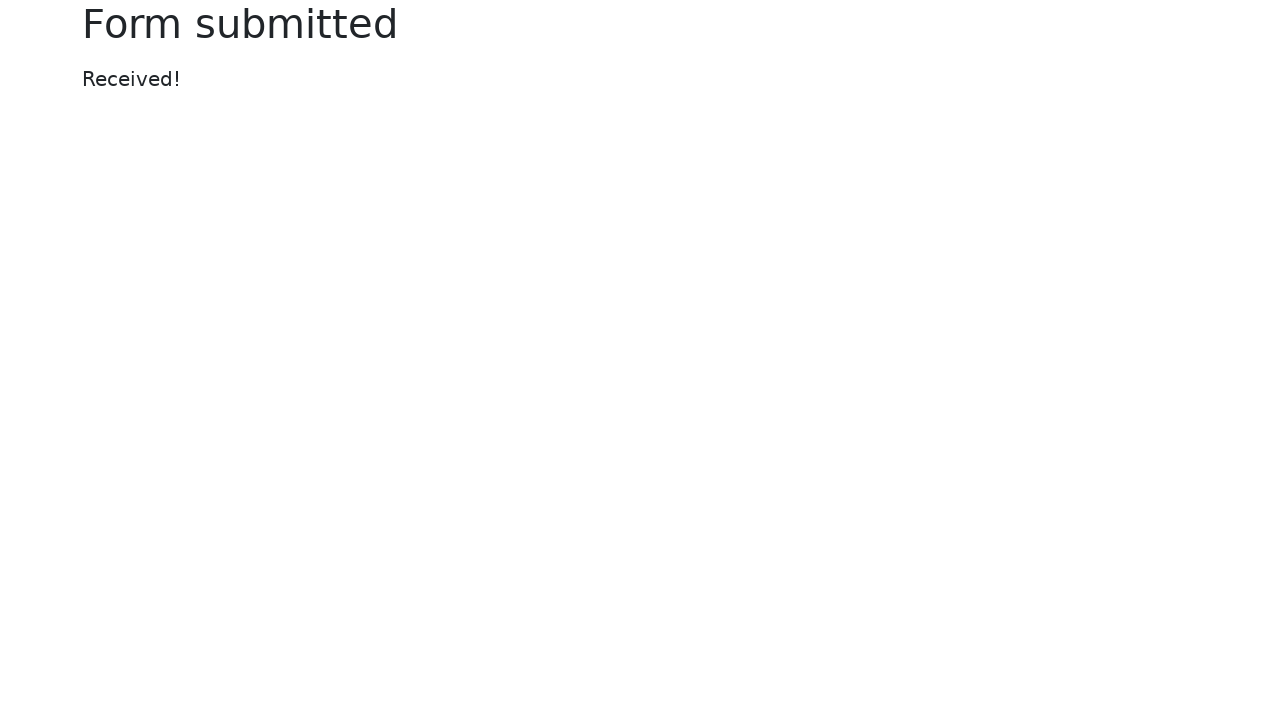